Tests JavaScript alert functionality by clicking an alert button, verifying the alert text says "I am a JS Alert", accepting the alert, and verifying the button is still enabled after dismissing the alert.

Starting URL: https://the-internet.herokuapp.com/javascript_alerts

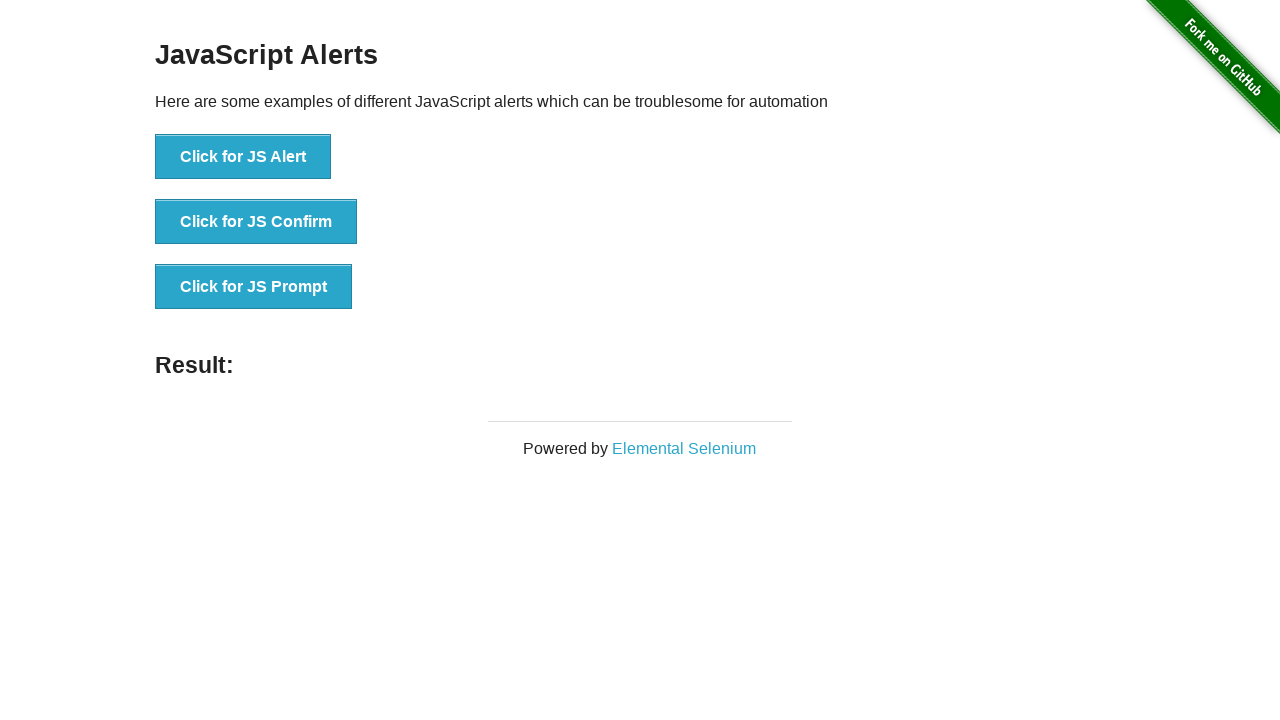

Clicked the JS Alert button at (243, 157) on xpath=//*[text()='Click for JS Alert']
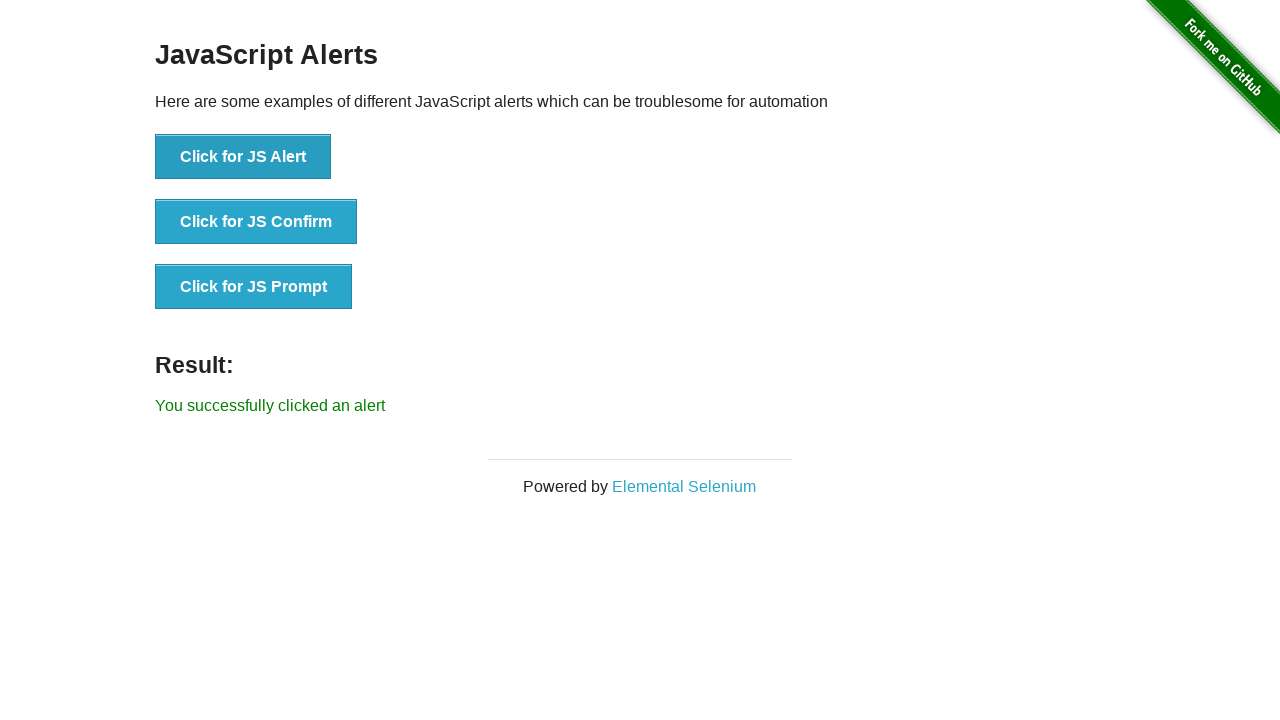

Set up dialog handler to capture and accept alerts
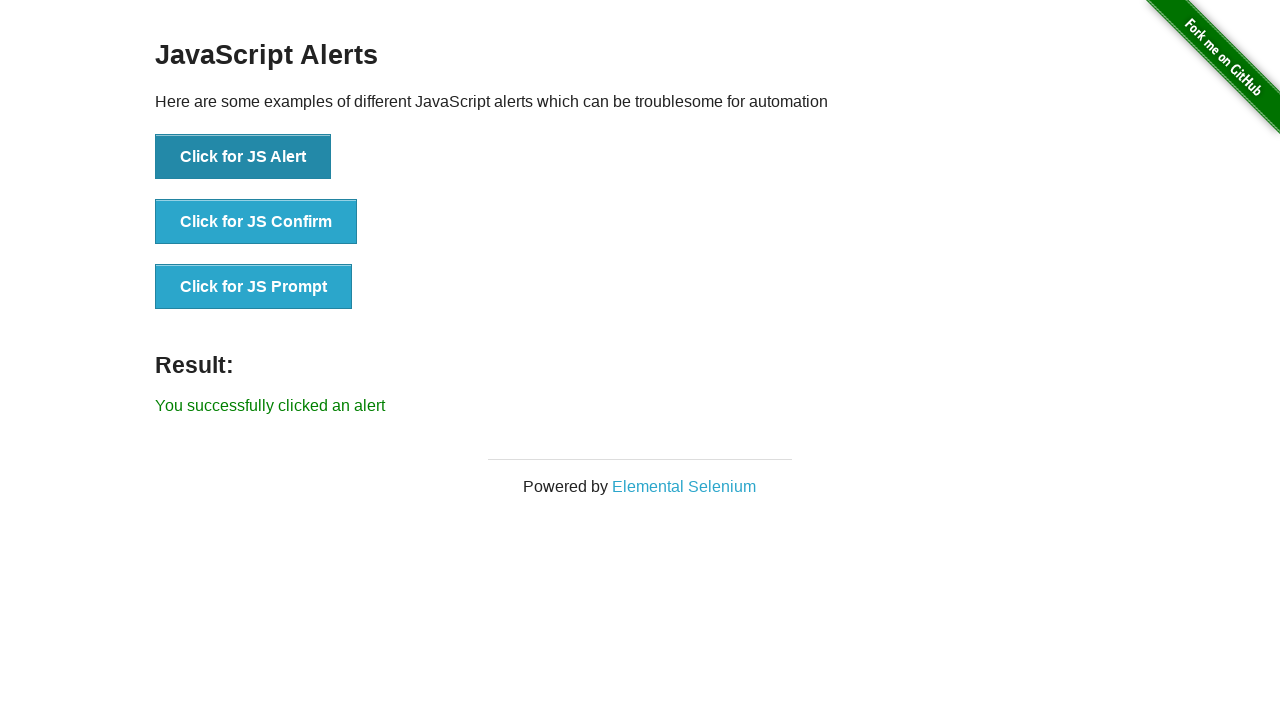

Clicked the JS Alert button to trigger the dialog at (243, 157) on text=Click for JS Alert
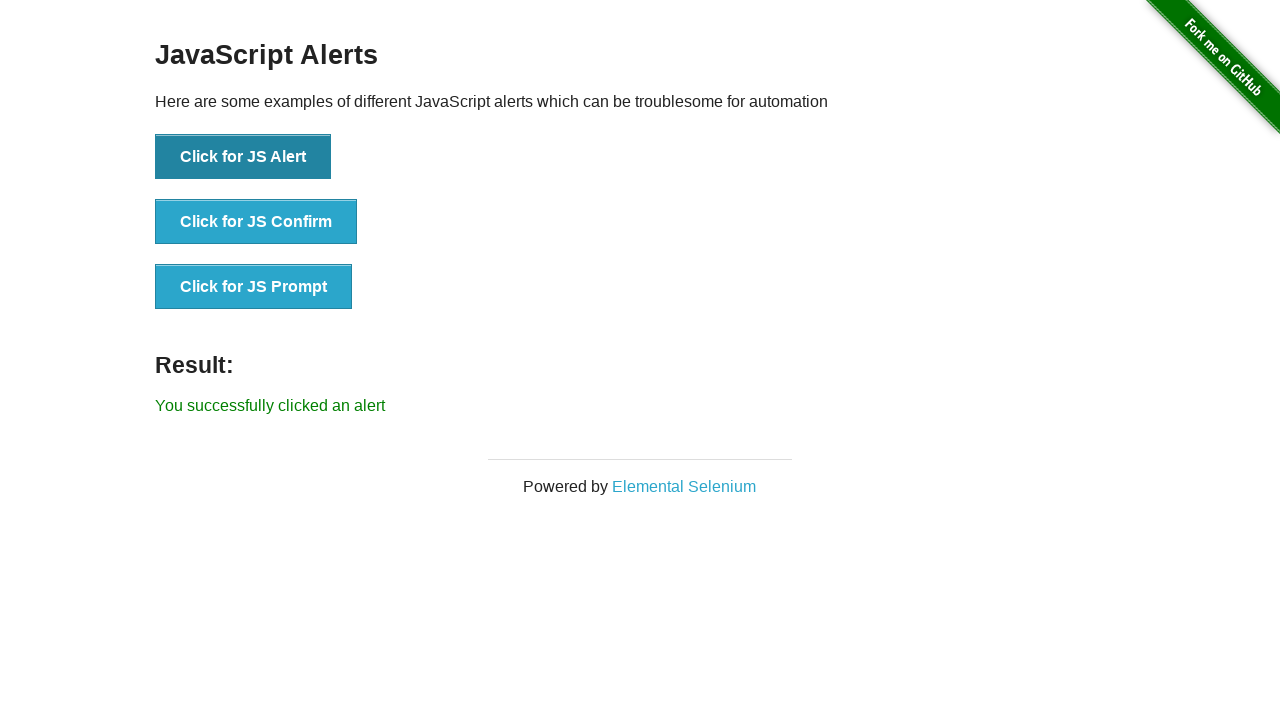

Waited for dialog to be handled
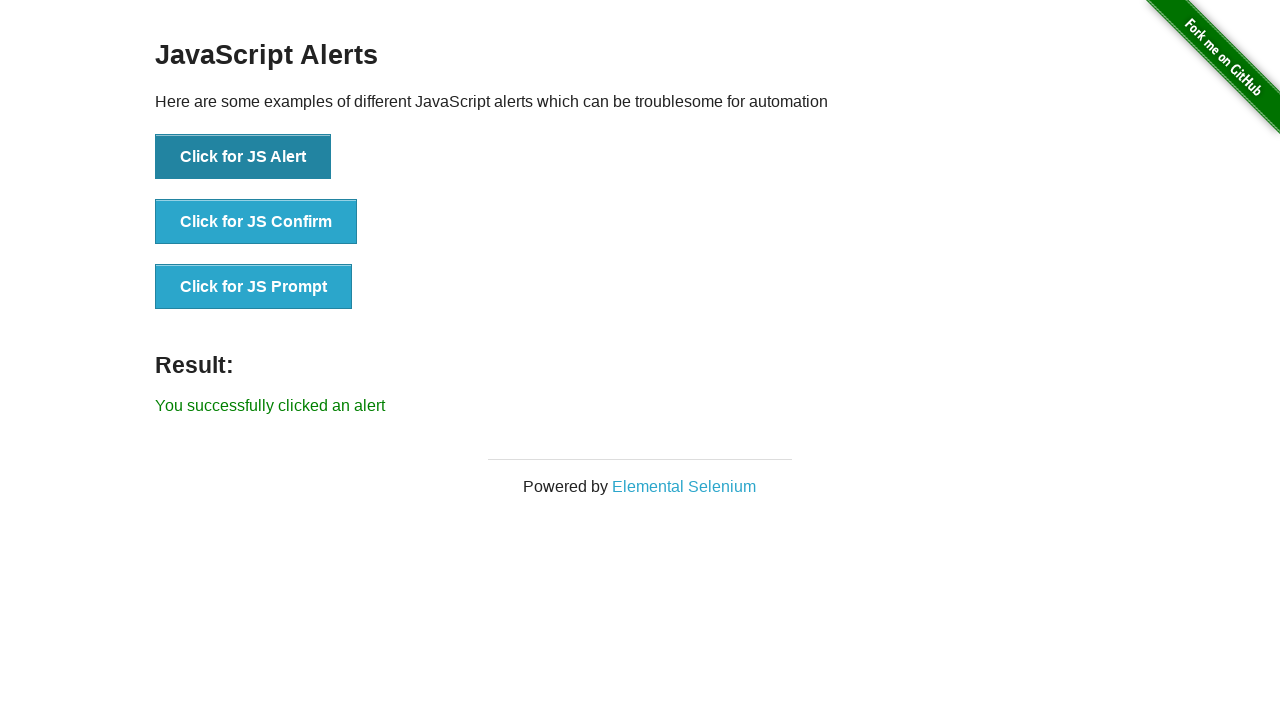

Verified alert text is 'I am a JS Alert'
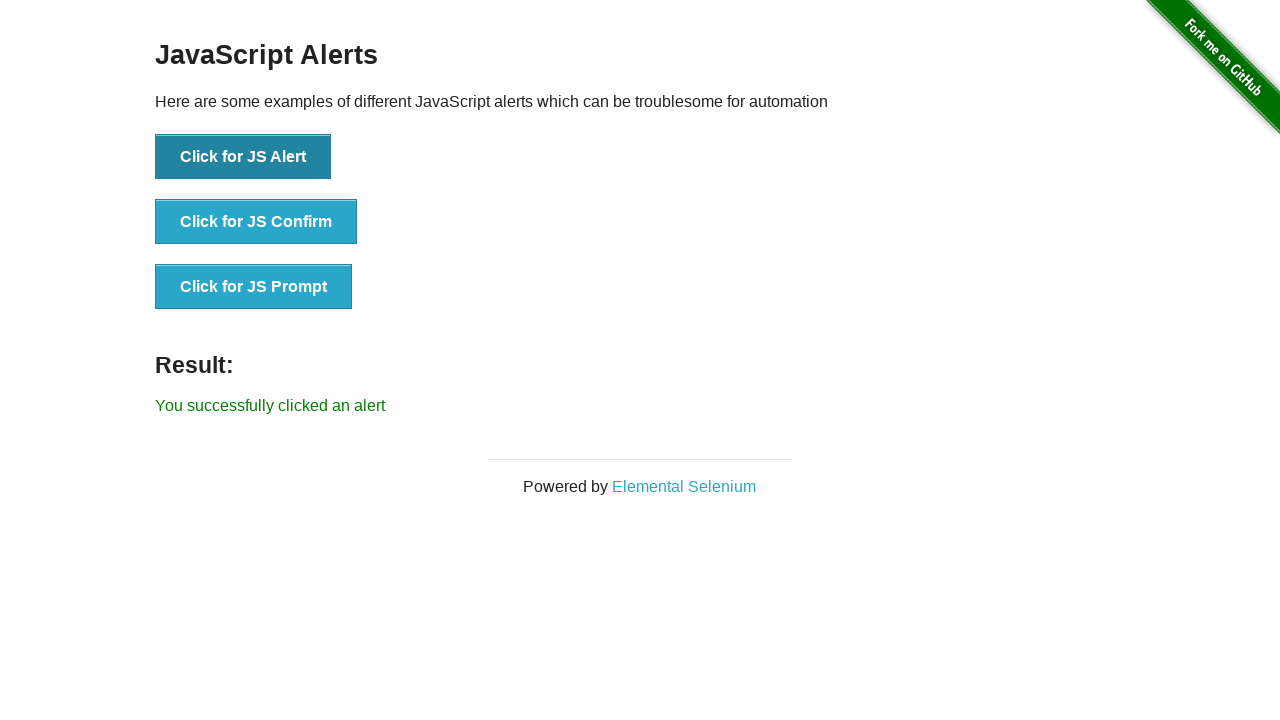

Verified the alert button is still enabled after dismissing the alert
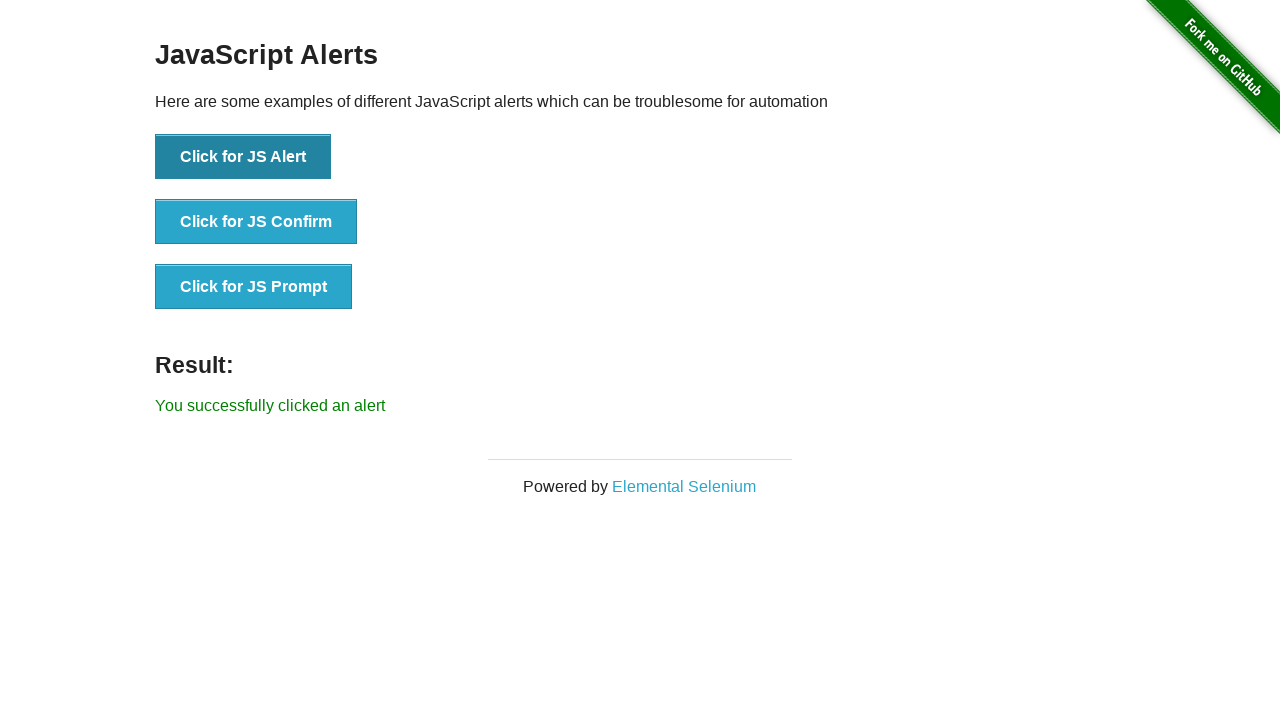

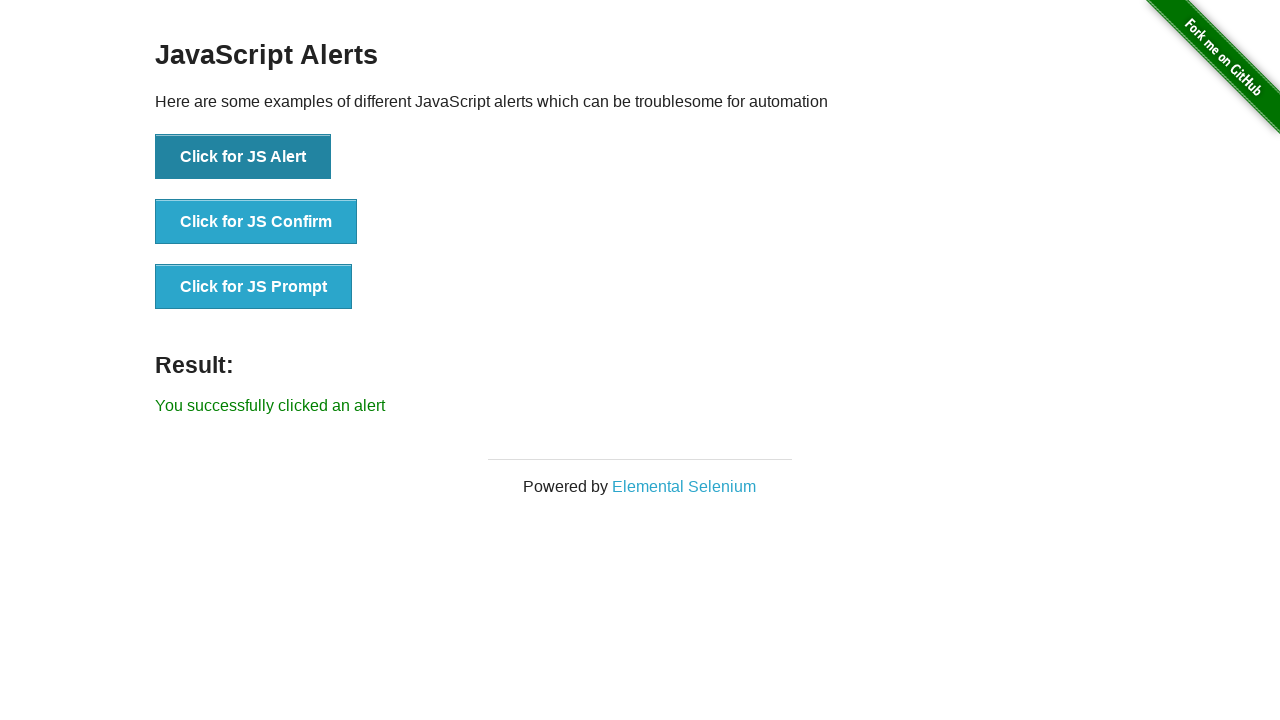